Tests alert functionality by entering a name in an input field, clicking an alert button, and accepting the JavaScript alert dialog

Starting URL: https://rahulshettyacademy.com/AutomationPractice/

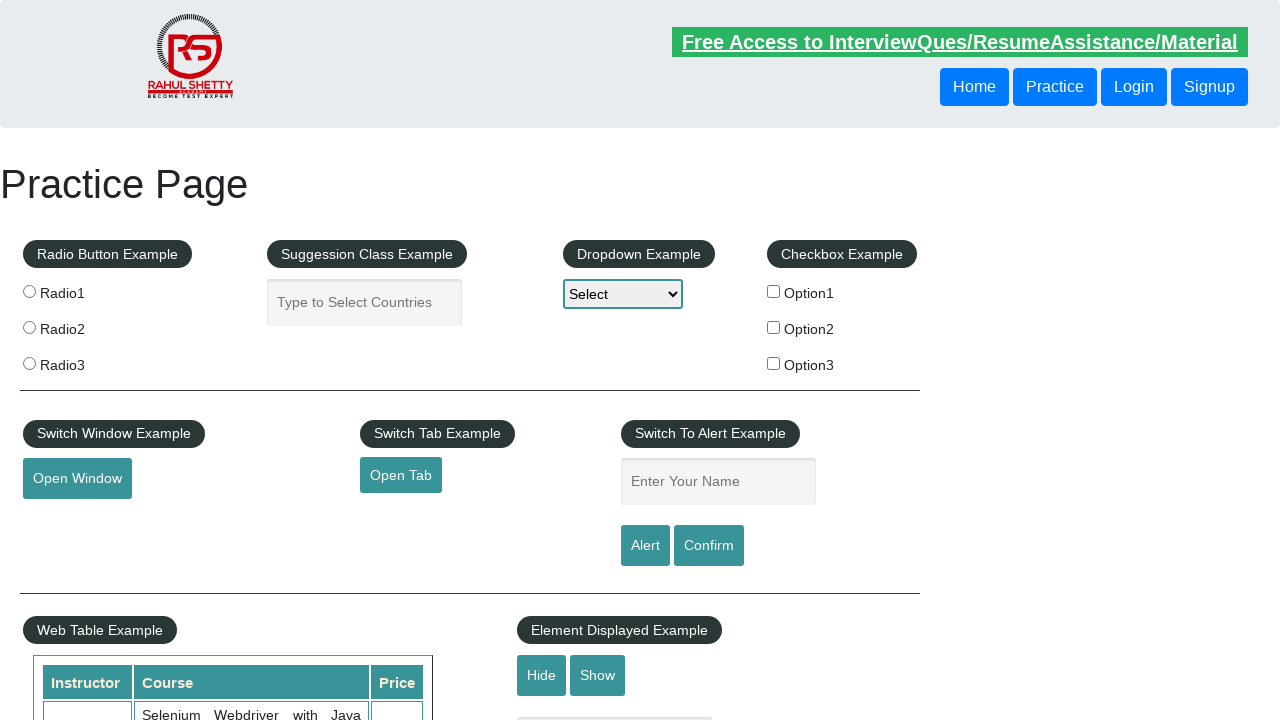

Filled name input field with 'Sanket' on #name
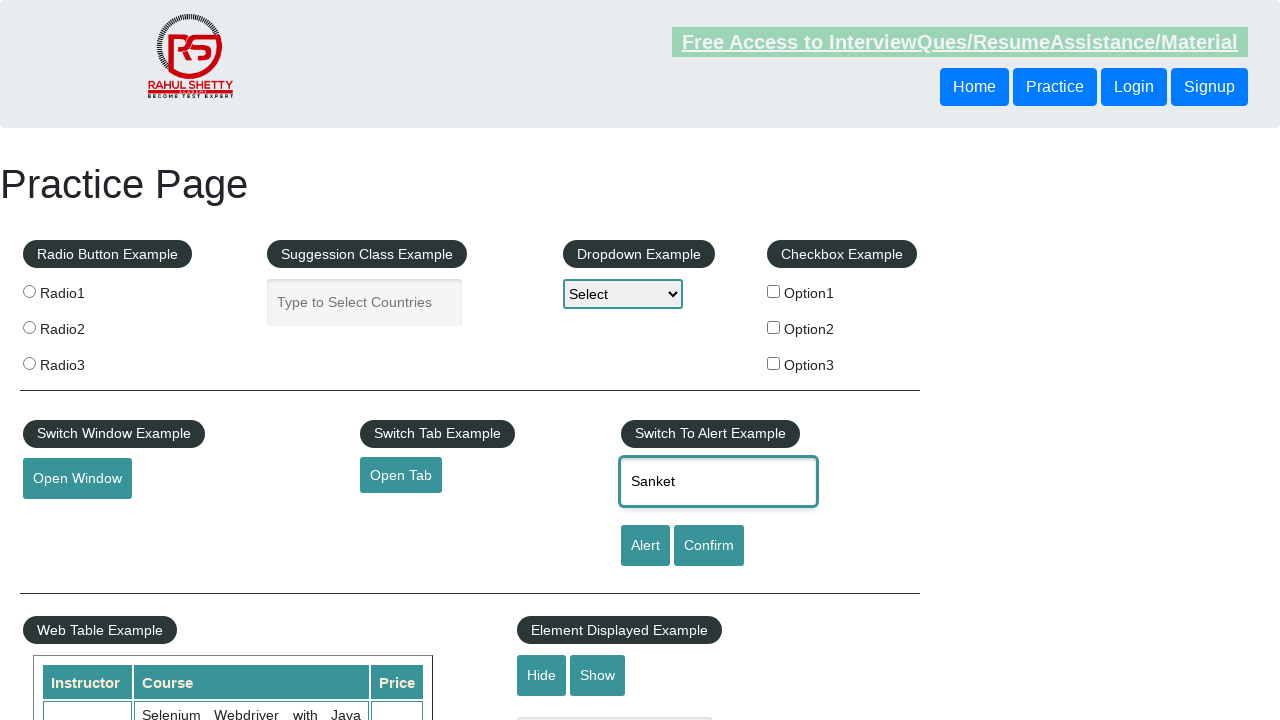

Clicked alert button to trigger JavaScript alert at (645, 546) on #alertbtn
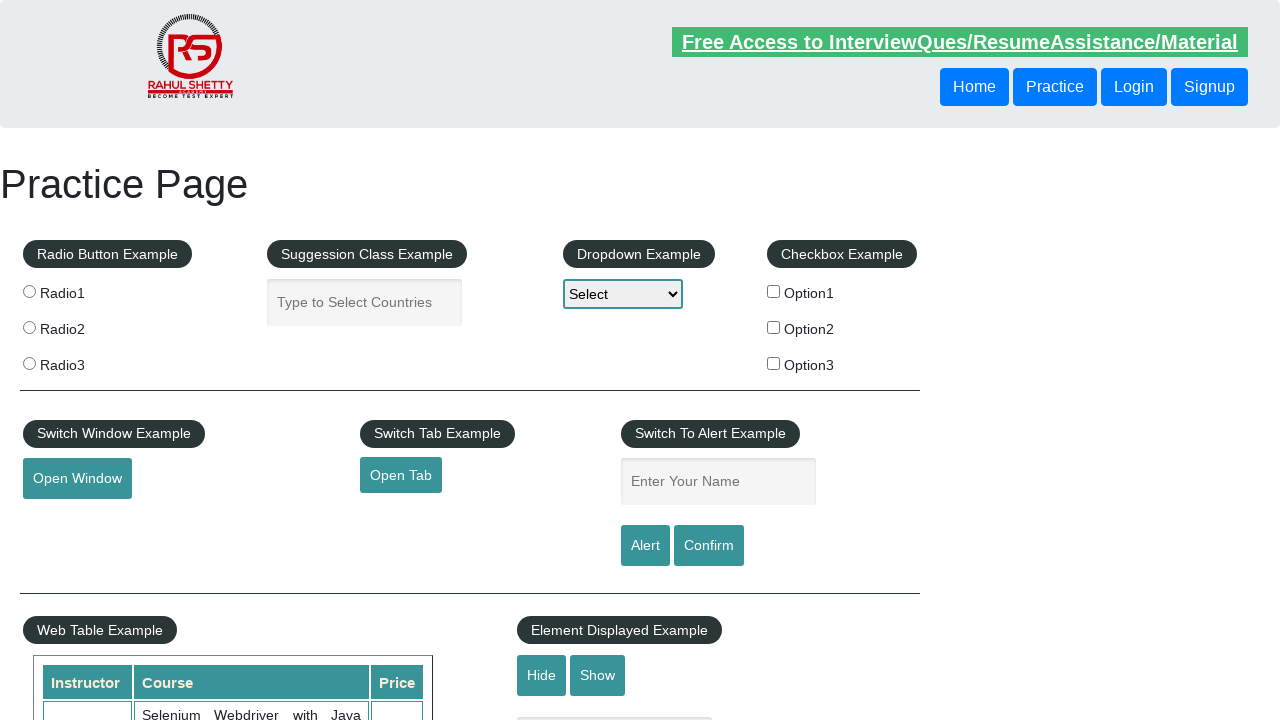

Set up dialog handler to accept alert
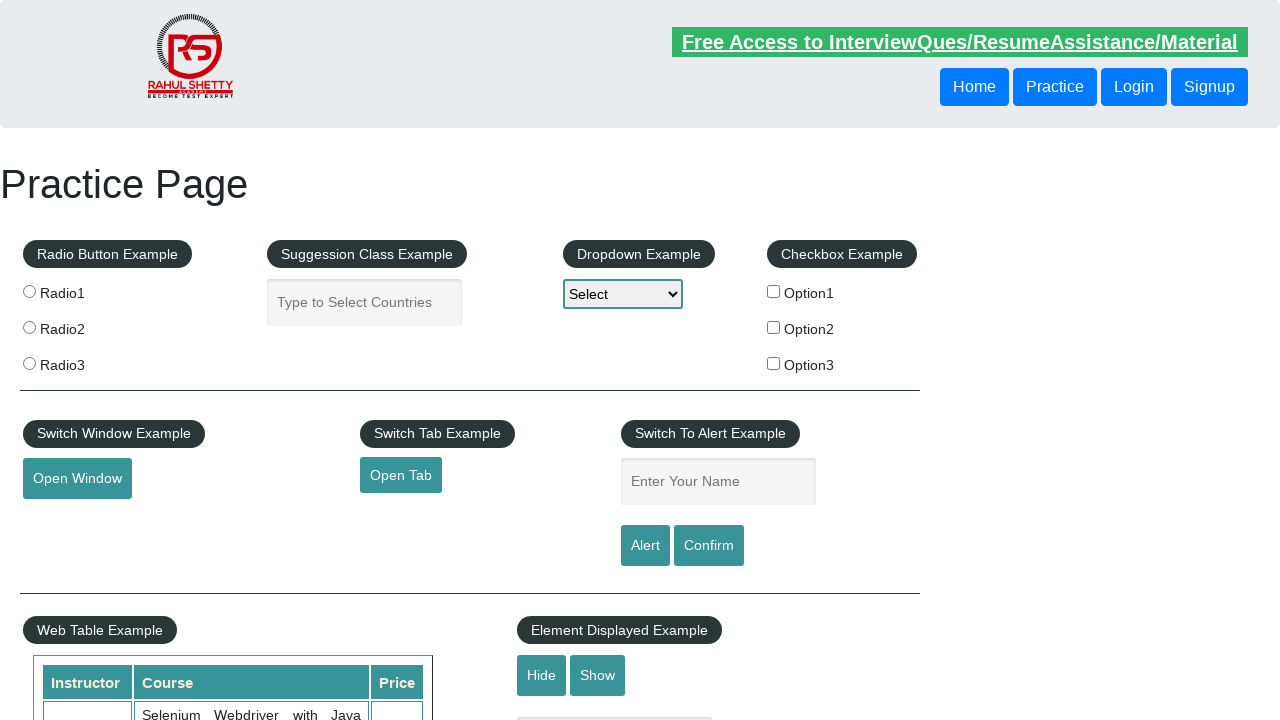

Waited 500ms for alert processing to complete
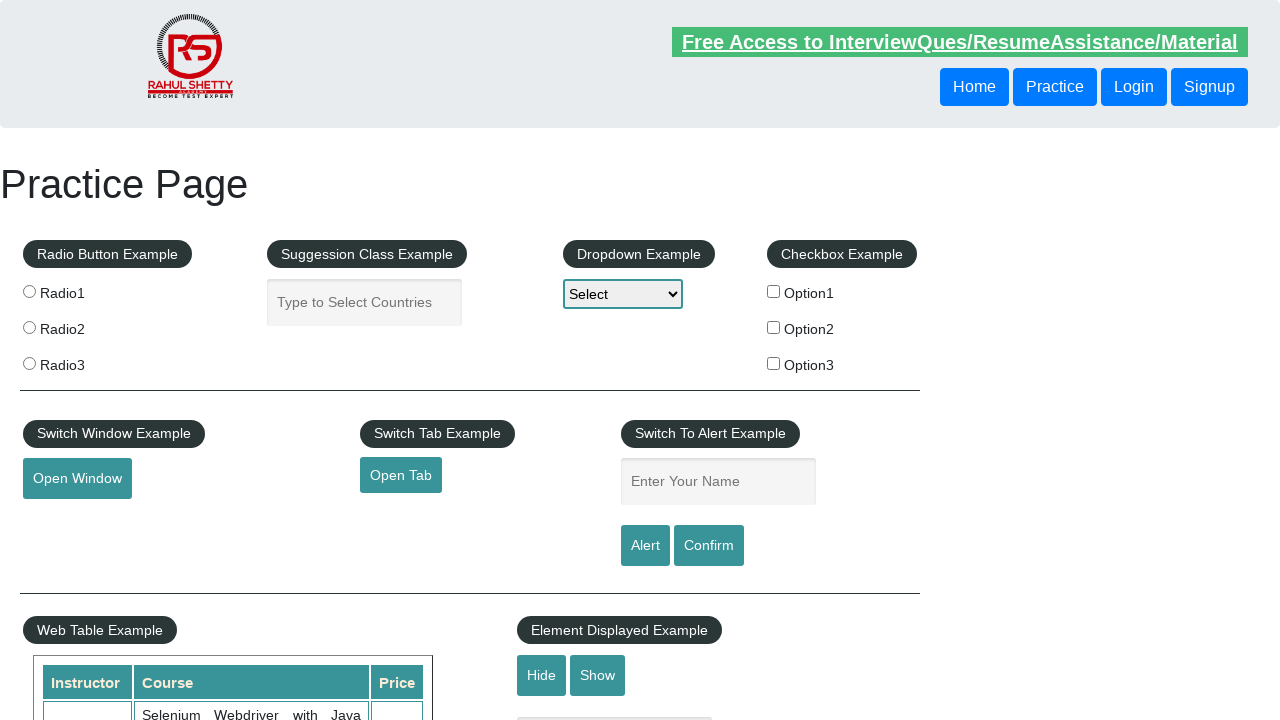

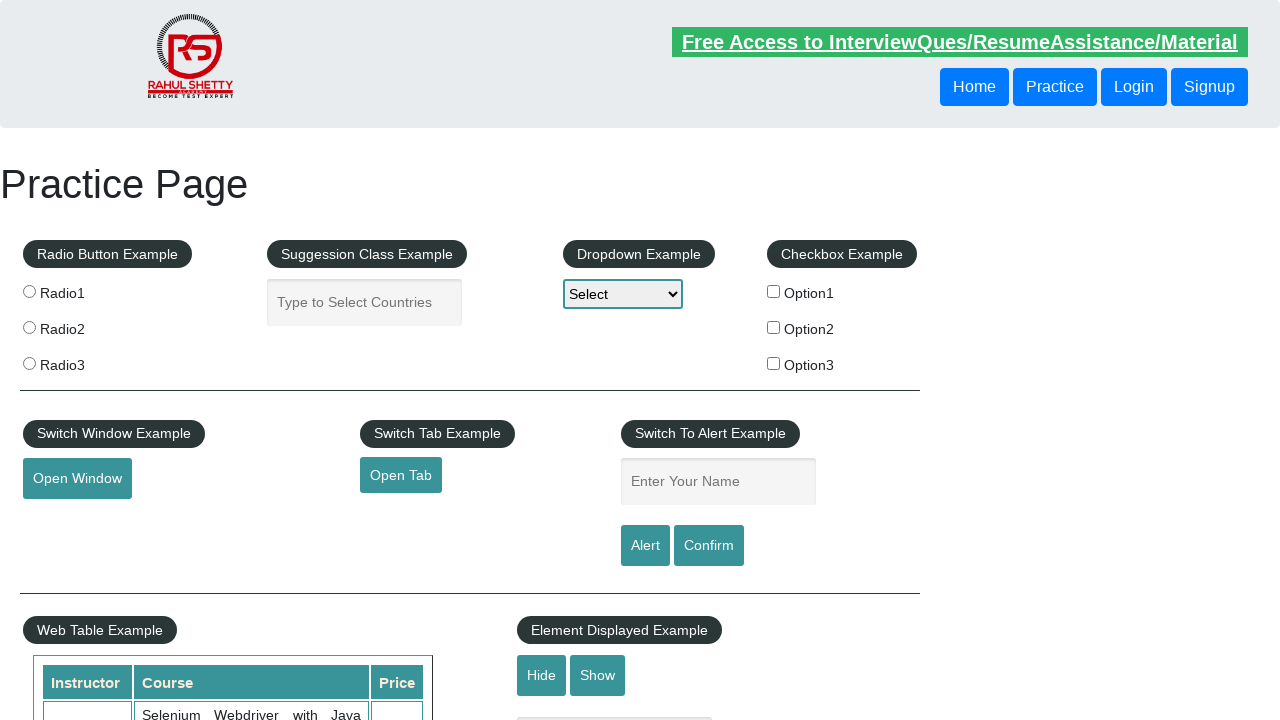